Tests un-marking todo items as complete by unchecking their checkboxes

Starting URL: https://demo.playwright.dev/todomvc

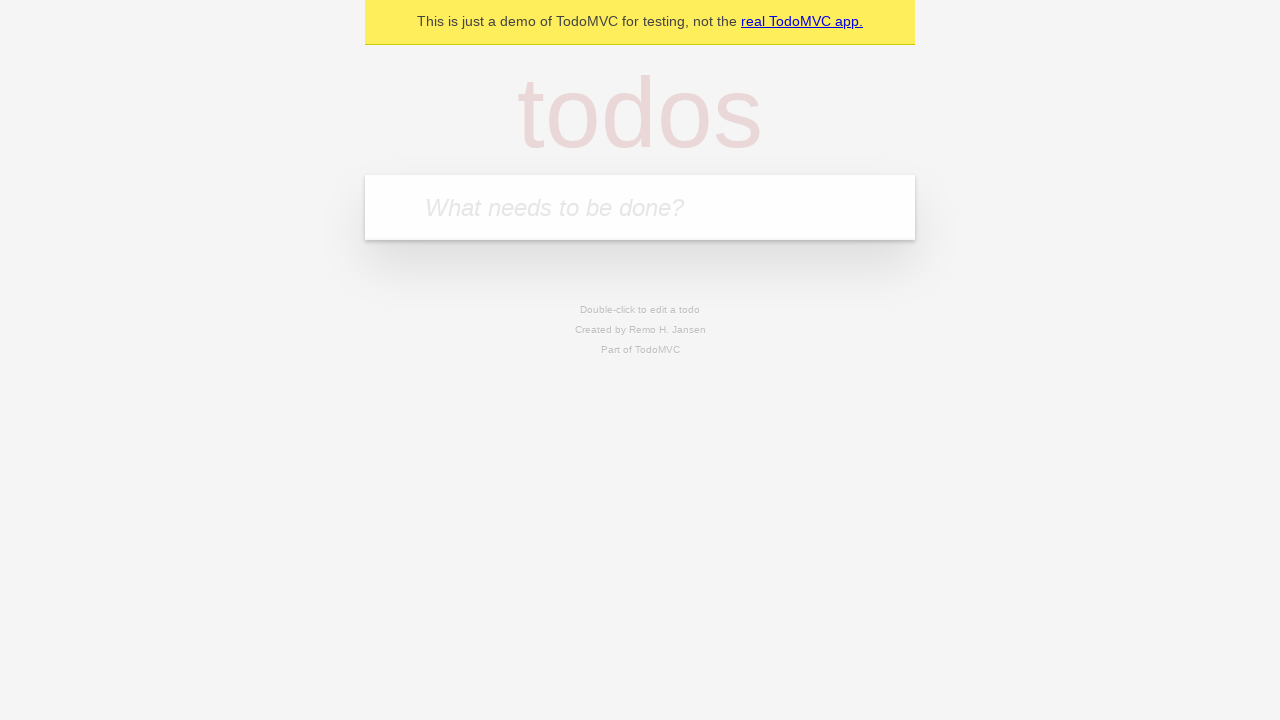

Filled input field with 'buy some cheese' on internal:attr=[placeholder="What needs to be done?"i]
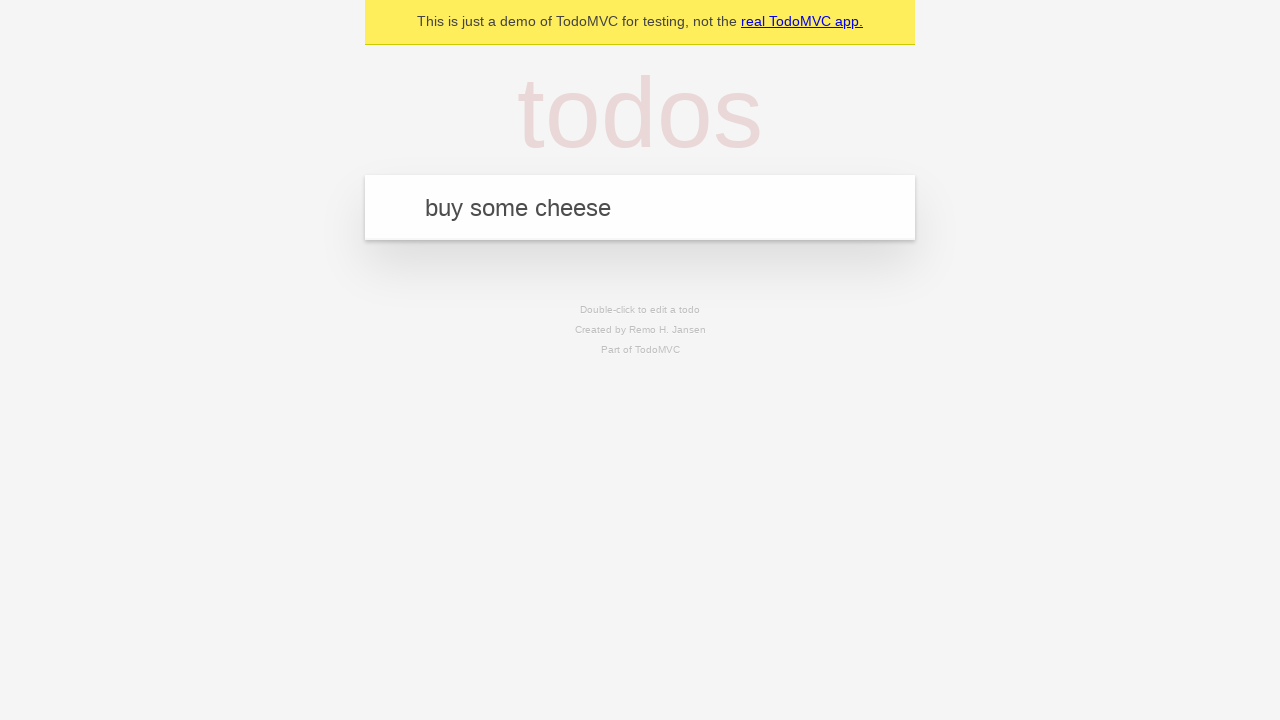

Pressed Enter to create first todo item on internal:attr=[placeholder="What needs to be done?"i]
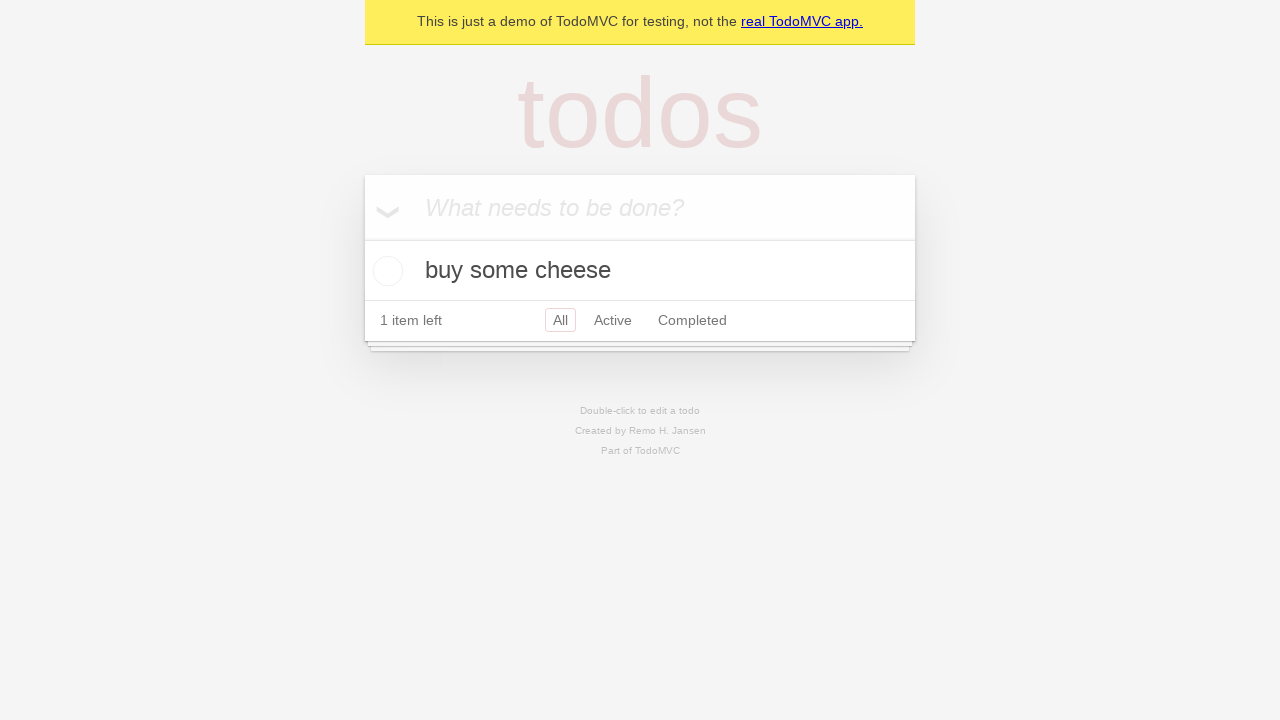

Filled input field with 'feed the cat' on internal:attr=[placeholder="What needs to be done?"i]
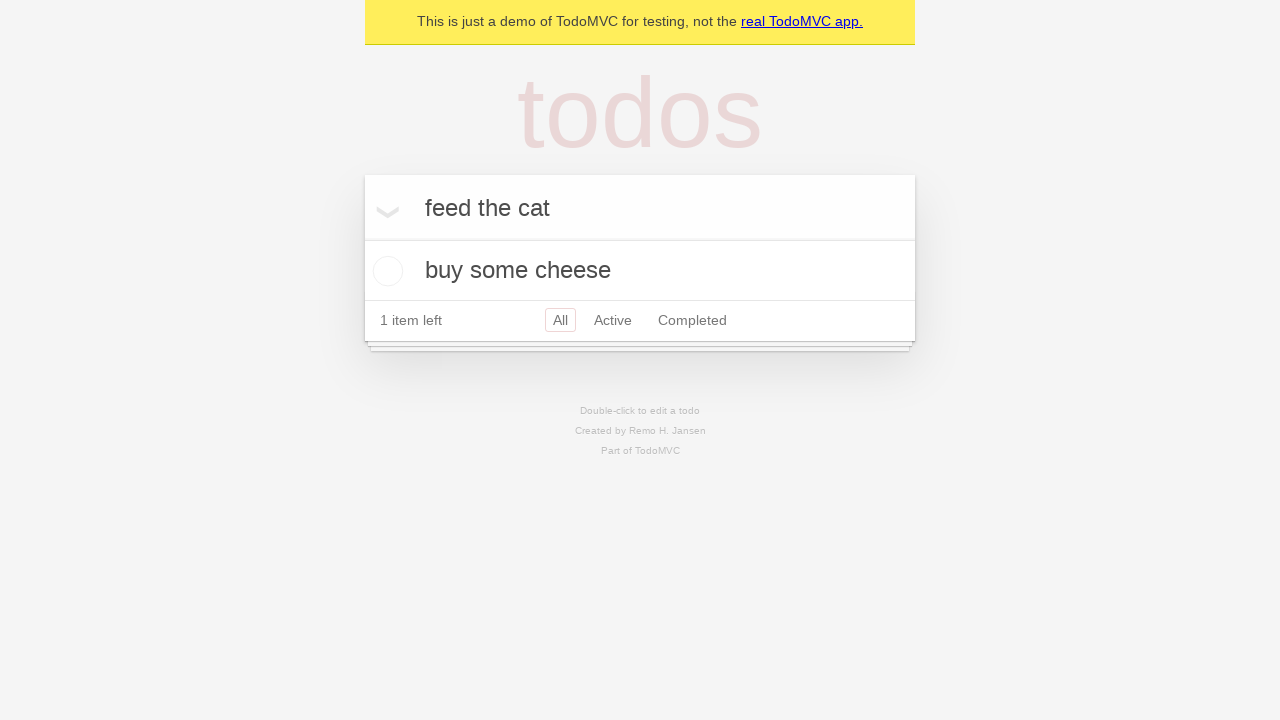

Pressed Enter to create second todo item on internal:attr=[placeholder="What needs to be done?"i]
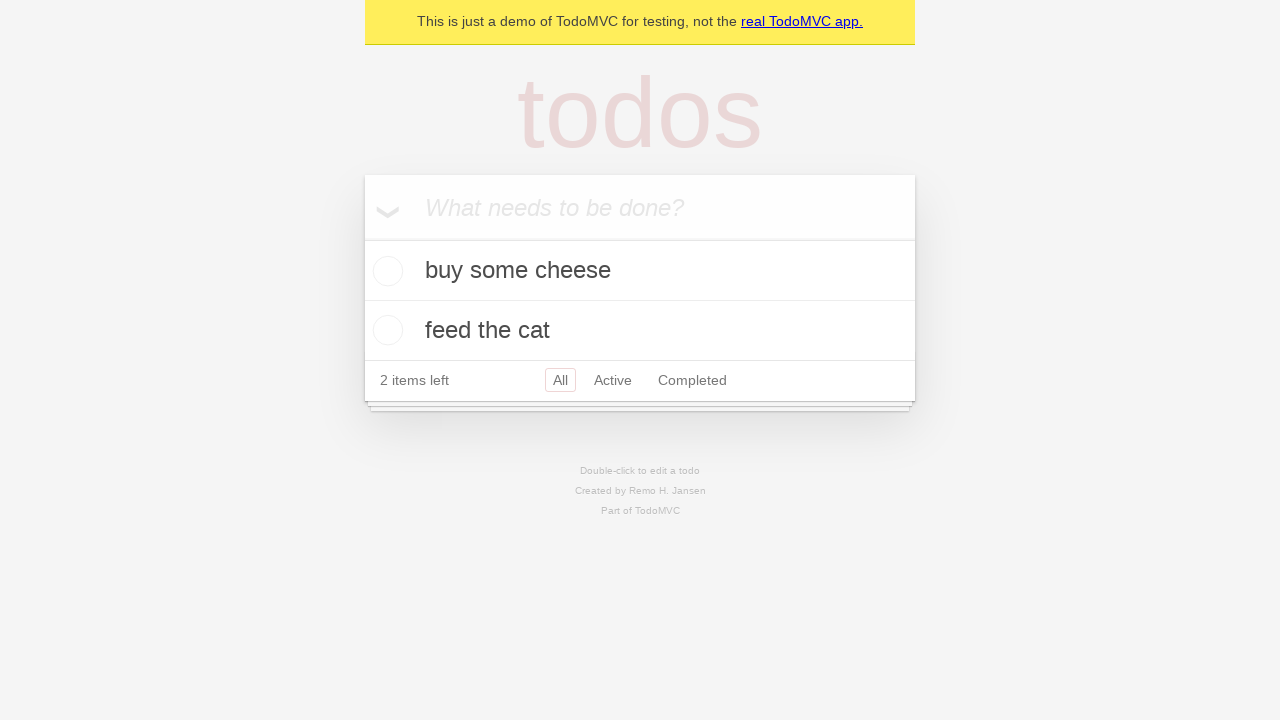

Checked checkbox on first todo item at (385, 271) on internal:testid=[data-testid="todo-item"s] >> nth=0 >> internal:role=checkbox
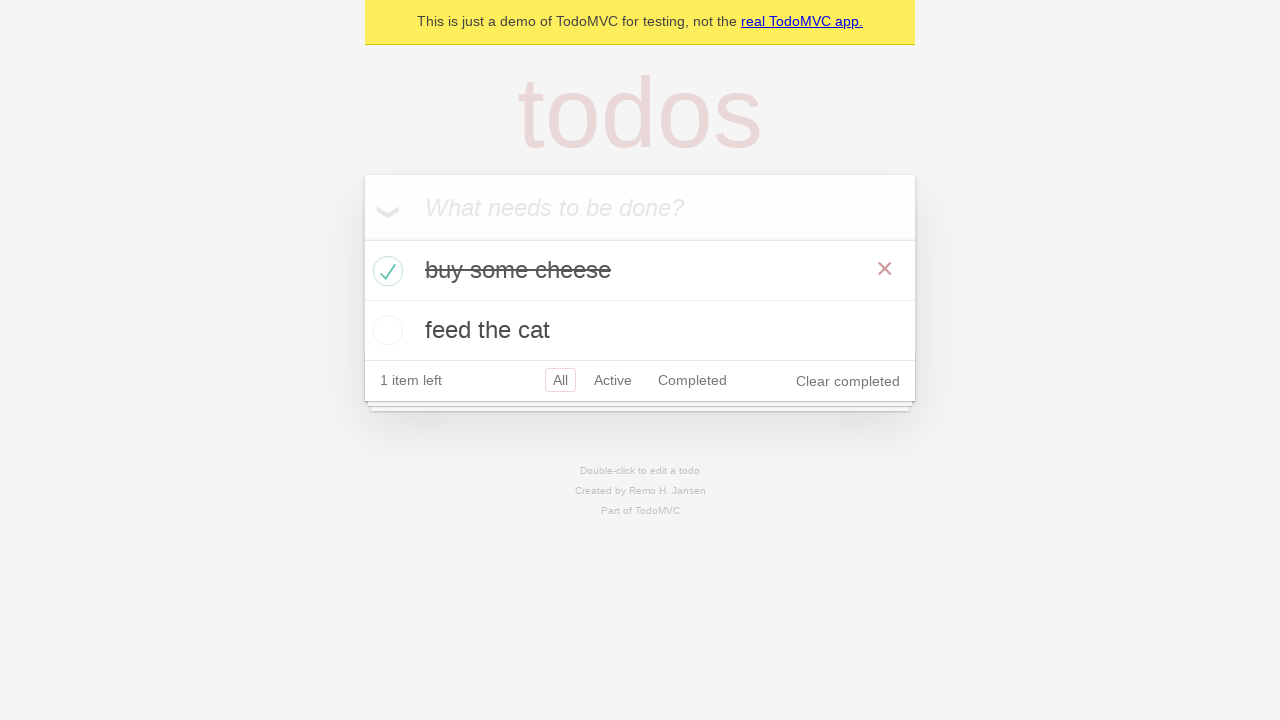

Unchecked checkbox on first todo item to mark as incomplete at (385, 271) on internal:testid=[data-testid="todo-item"s] >> nth=0 >> internal:role=checkbox
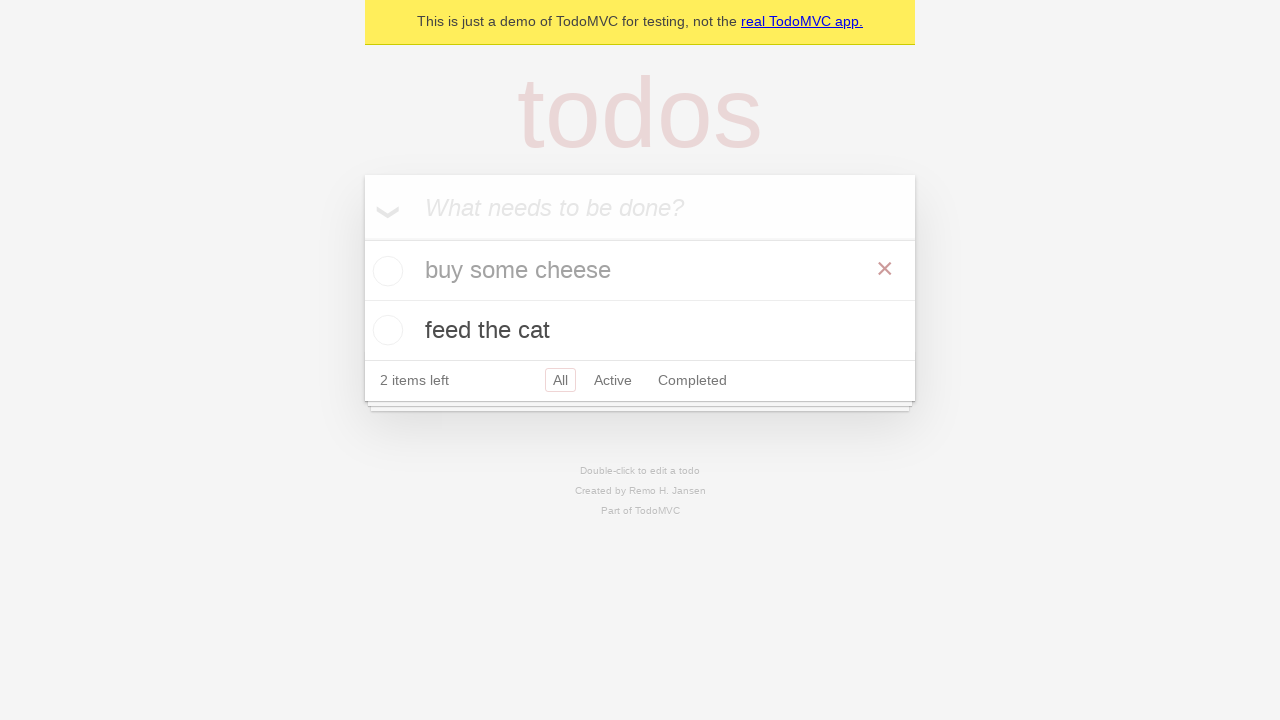

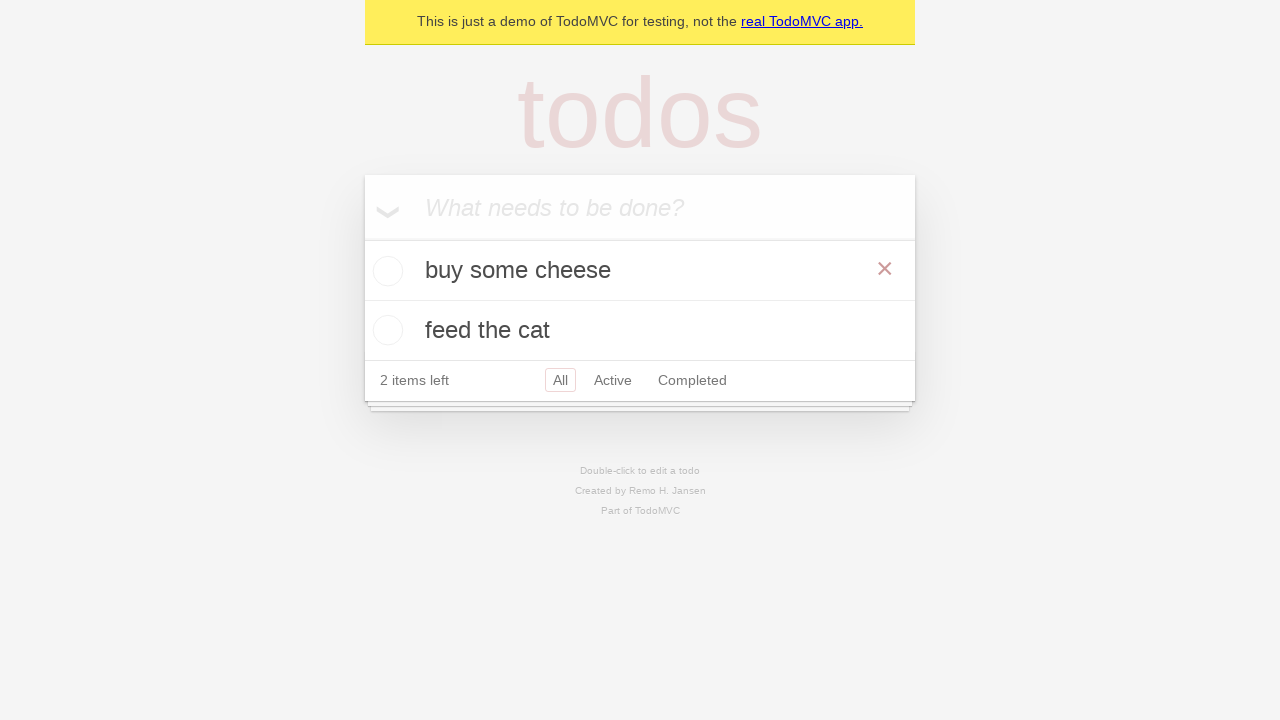